Tests sorting products by average rating using the dropdown selector

Starting URL: http://practice.automationtesting.in

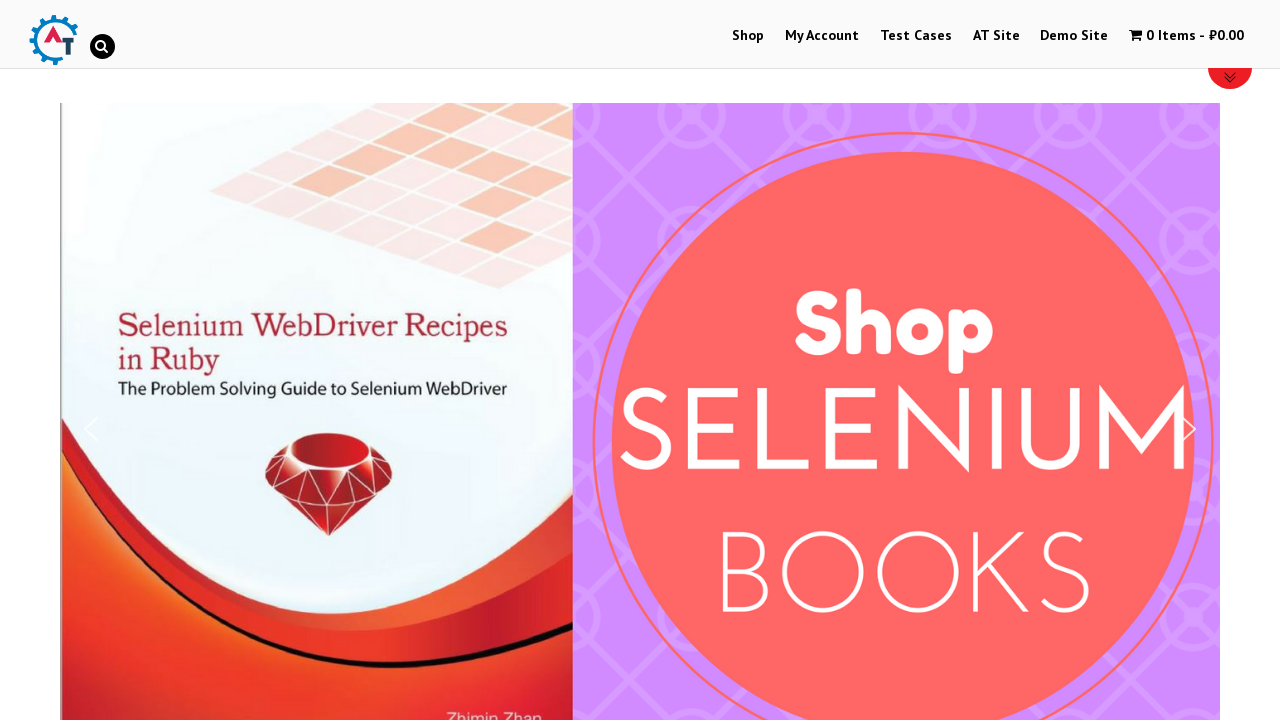

Clicked on Shop Menu at (748, 36) on #menu-item-40
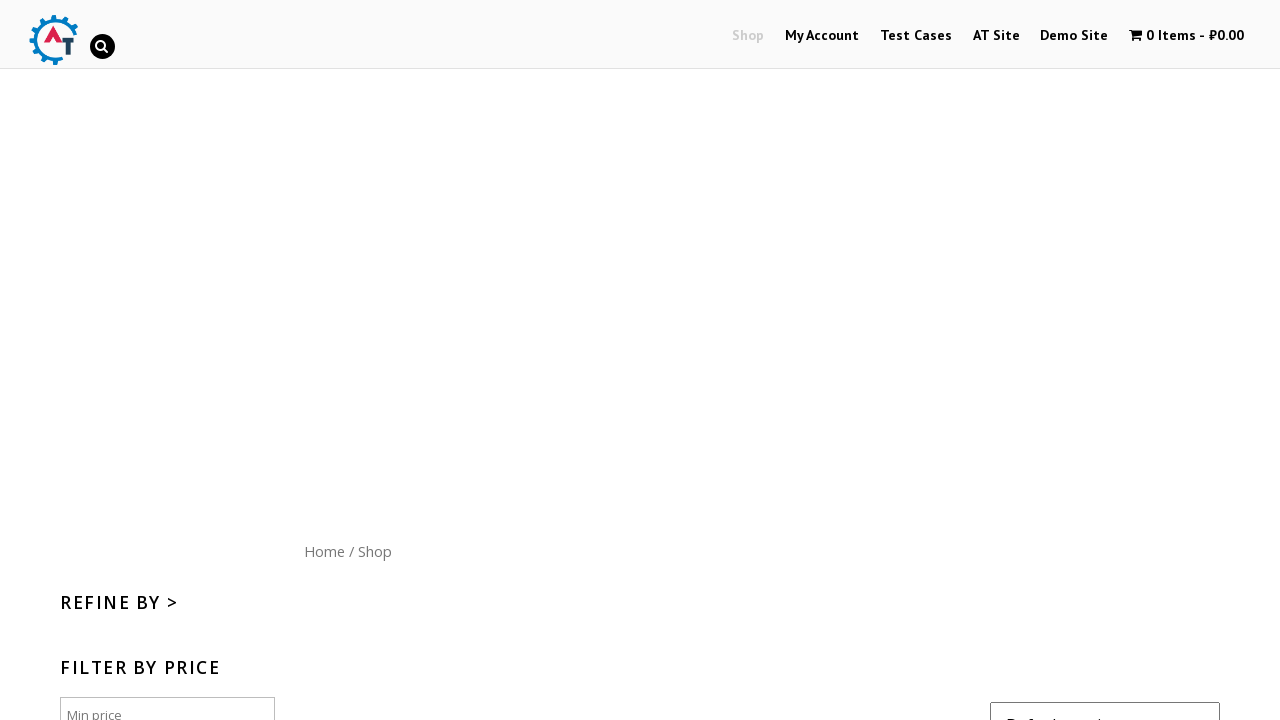

Selected 'rating' option from sort dropdown on select[name='orderby']
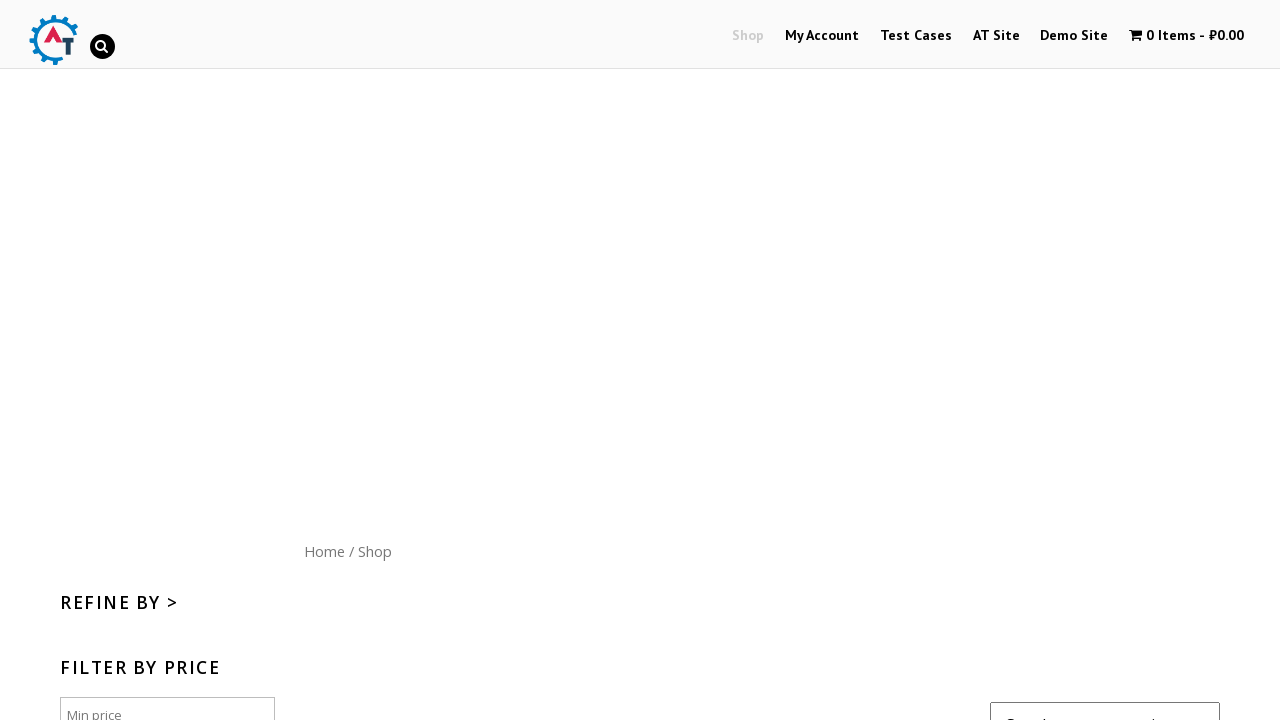

Products sorted by average rating and results loaded
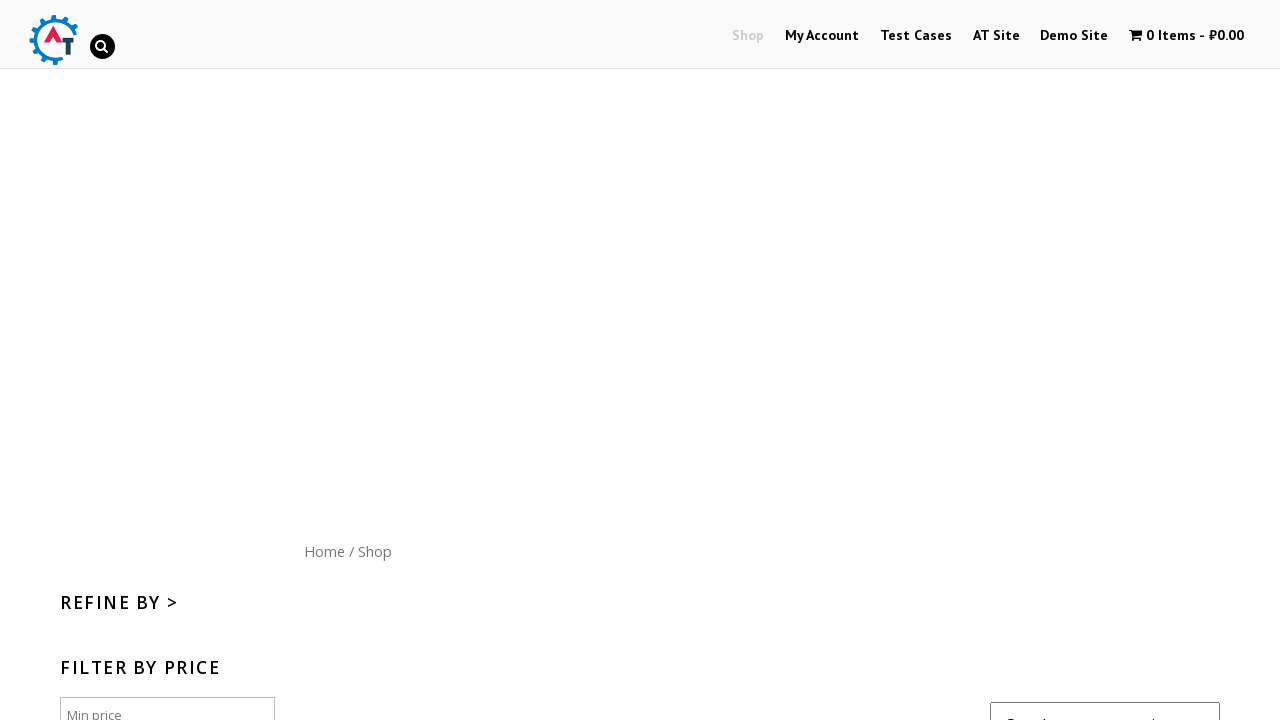

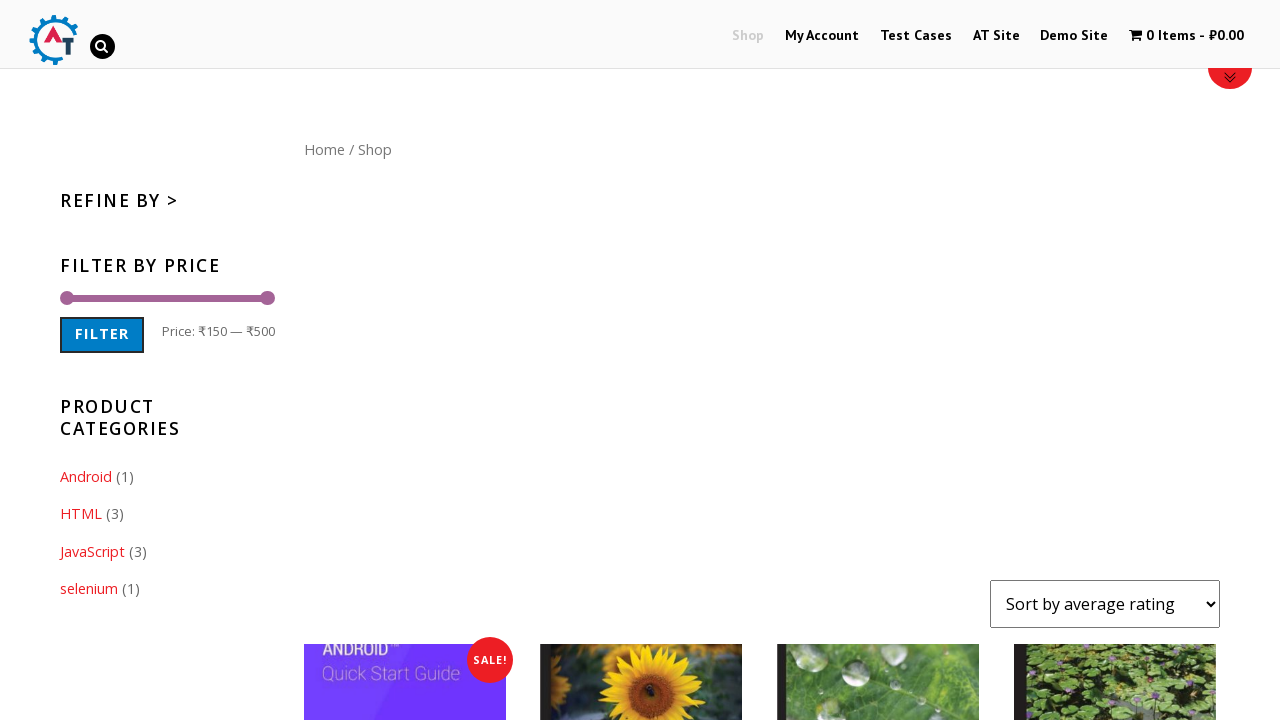